Navigates to the Course page and selects a department from the dropdown menu by value.

Starting URL: https://gravitymvctestapplication.azurewebsites.net/Course

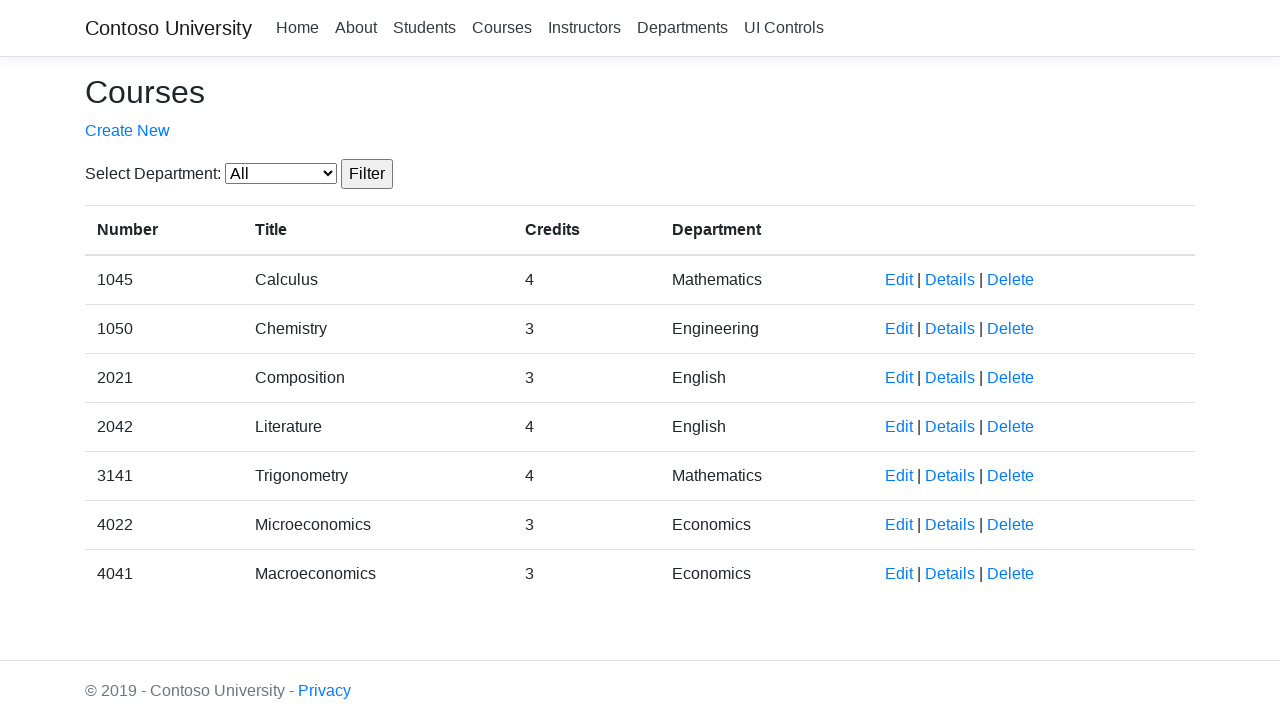

Navigated to Course page
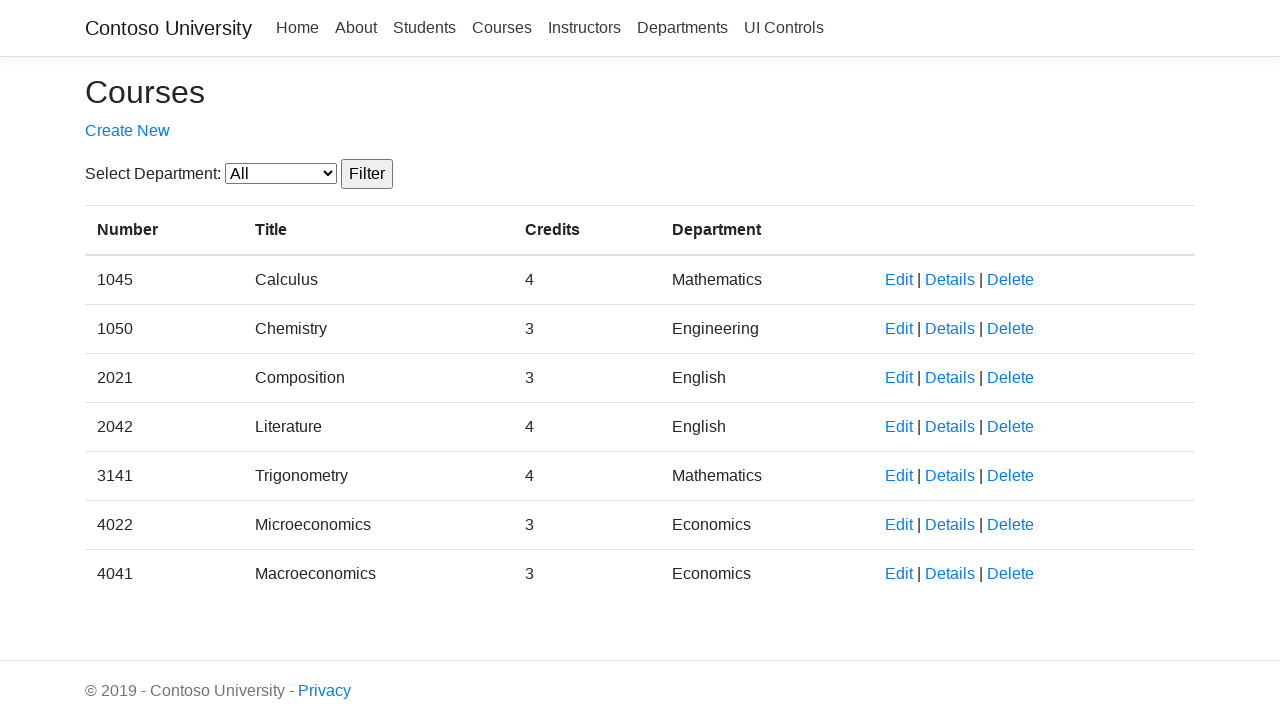

Selected department with value '4' from dropdown menu on select#SelectedDepartment
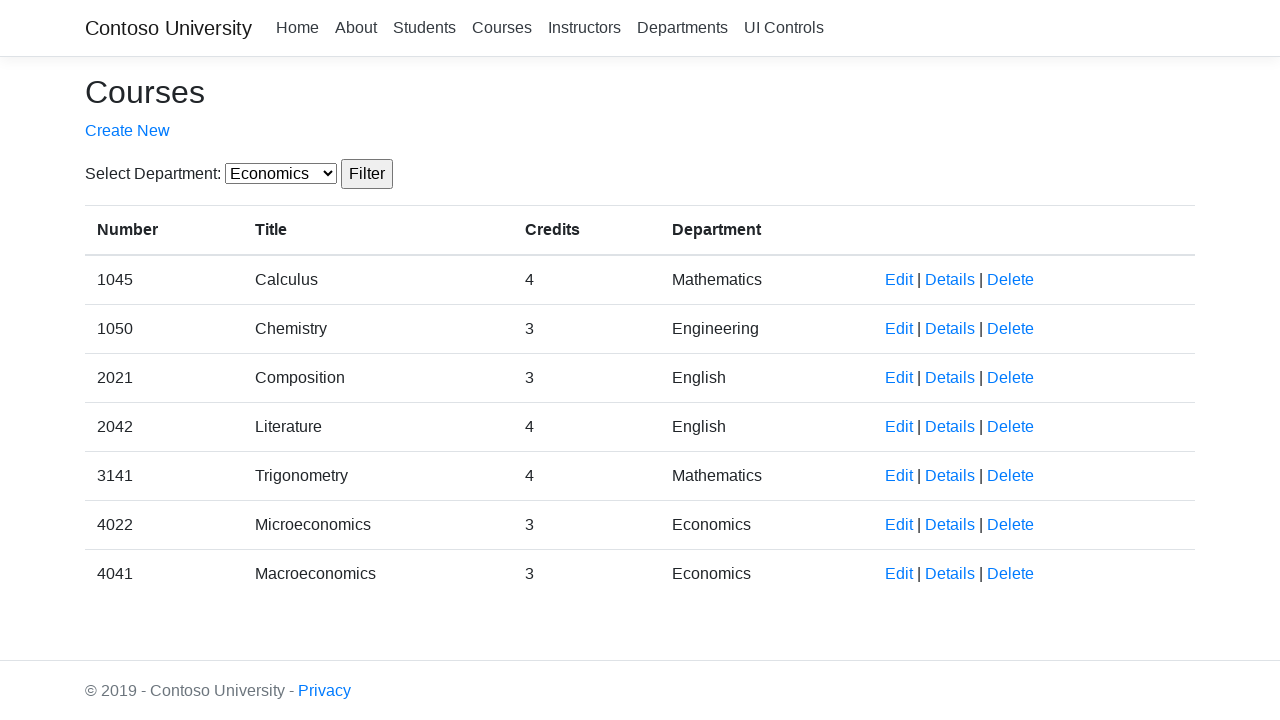

Waited for network idle state after department selection
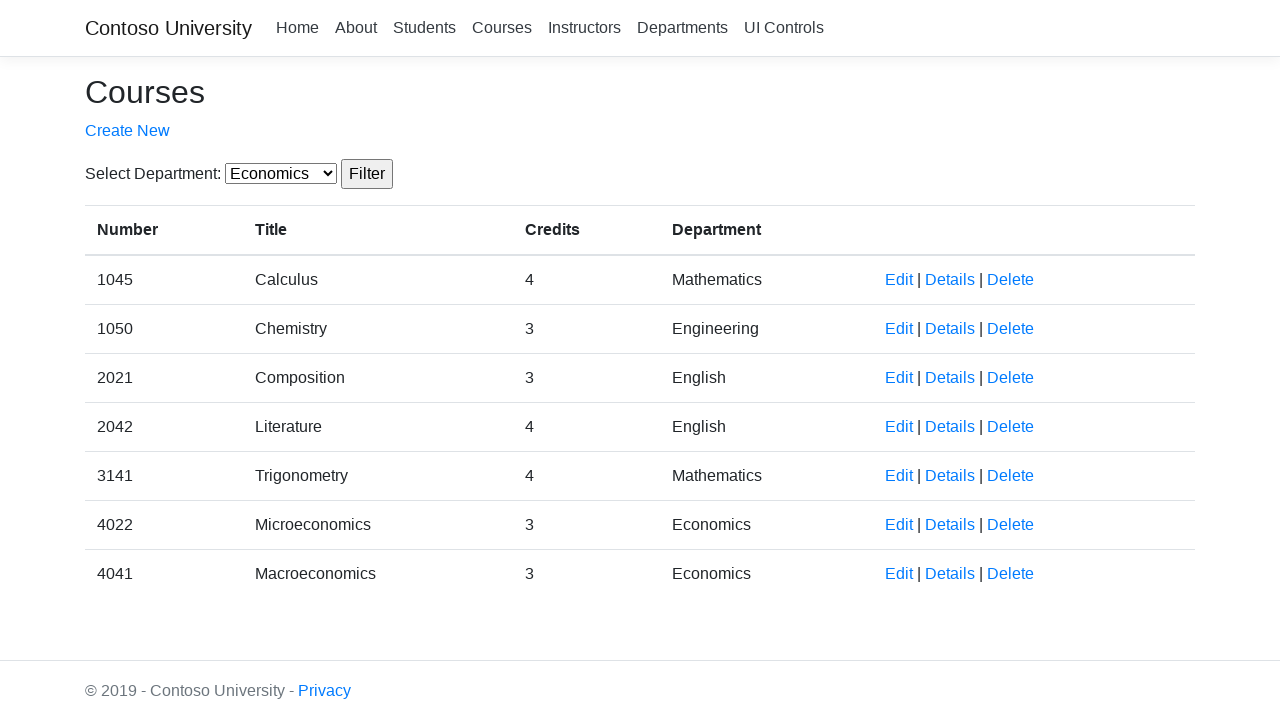

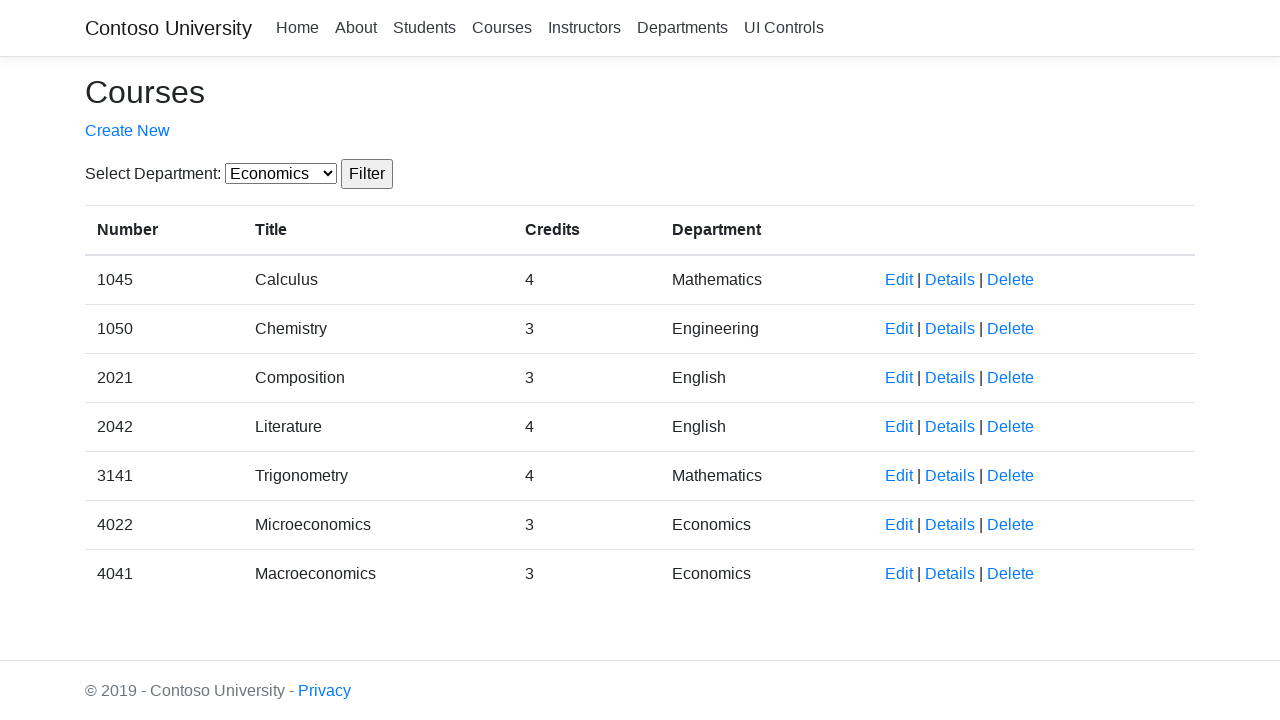